Tests USPS website navigation by hovering over Quick Tools menu, navigating to Send tab, clicking on Calculate a Price option, and entering a zip code in the price calculator form.

Starting URL: https://www.usps.com

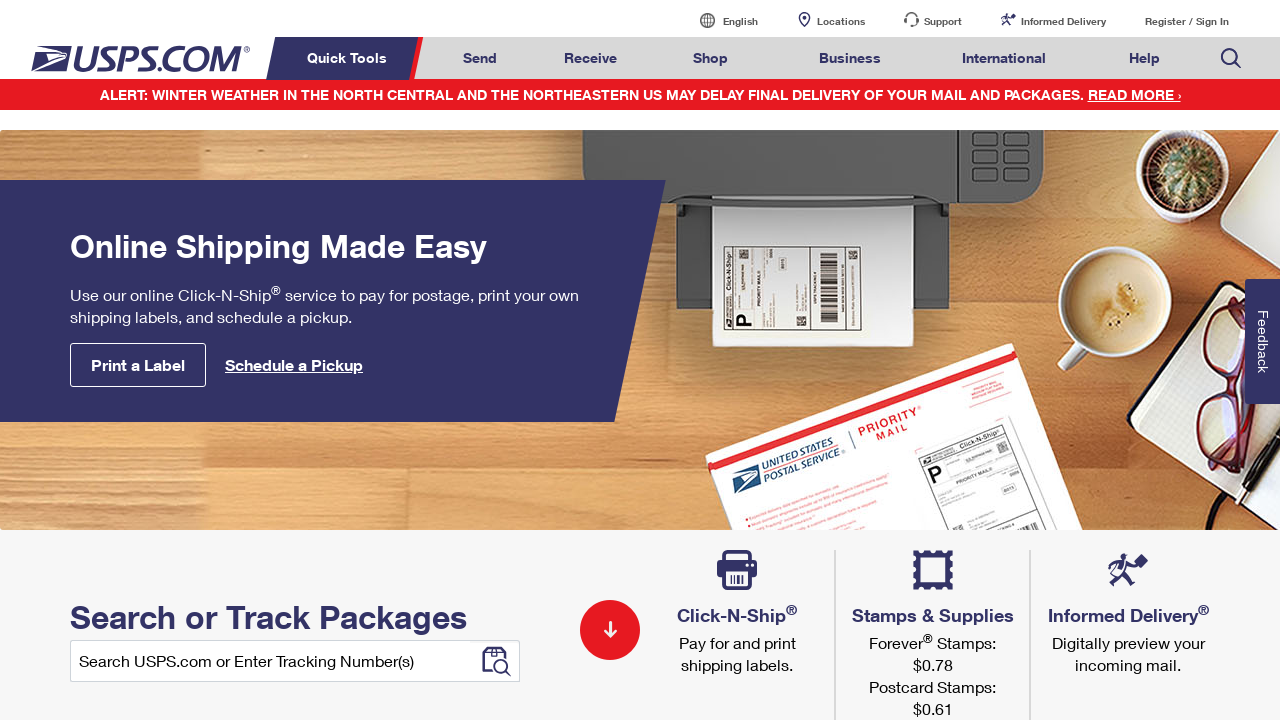

Hovered over Quick Tools menu at (350, 58) on xpath=//*[text()='Quick Tools']
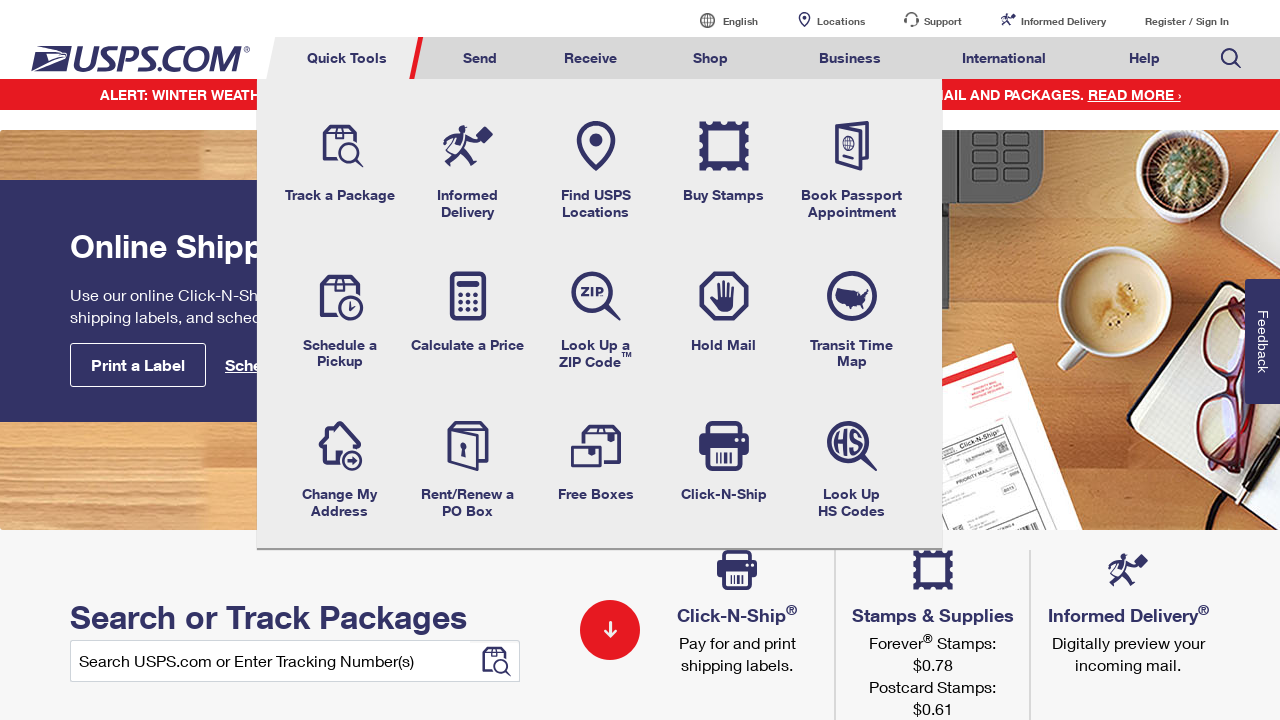

Hovered over Send tab at (480, 58) on xpath=//*[@id='mail-ship-width']
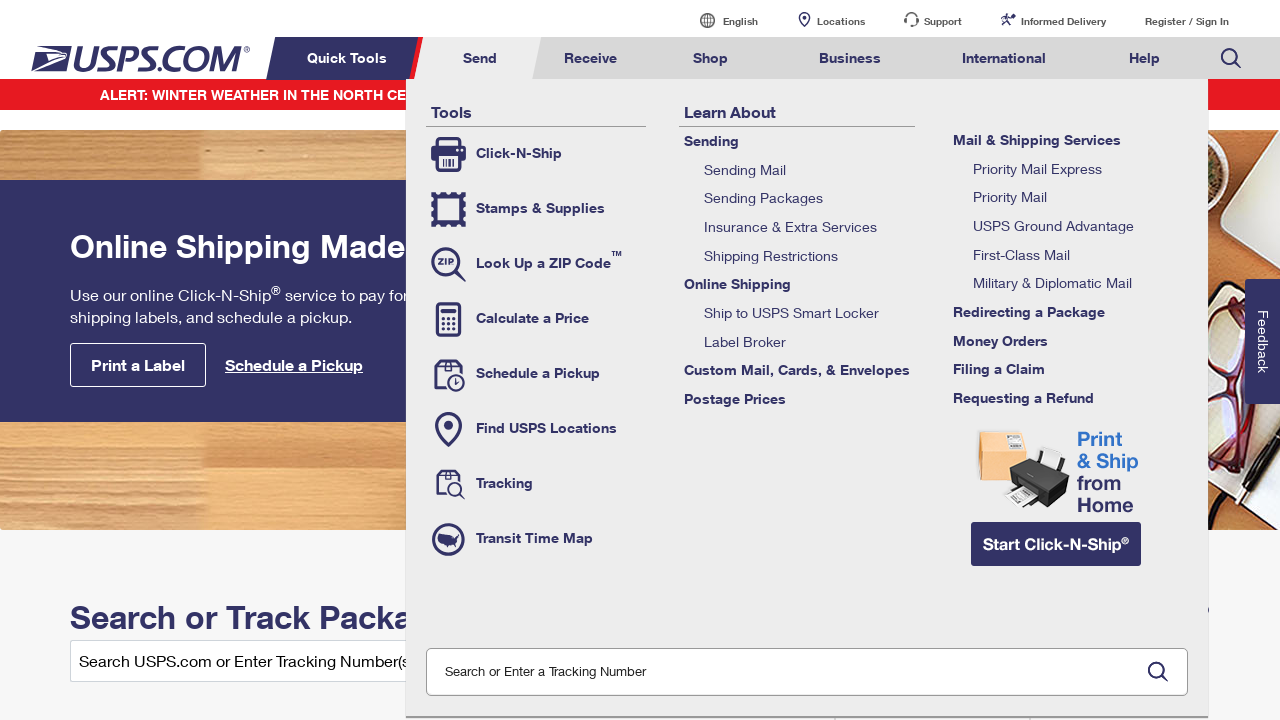

Clicked on Calculate a Price option at (536, 319) on xpath=//*[@class='tool-calc']
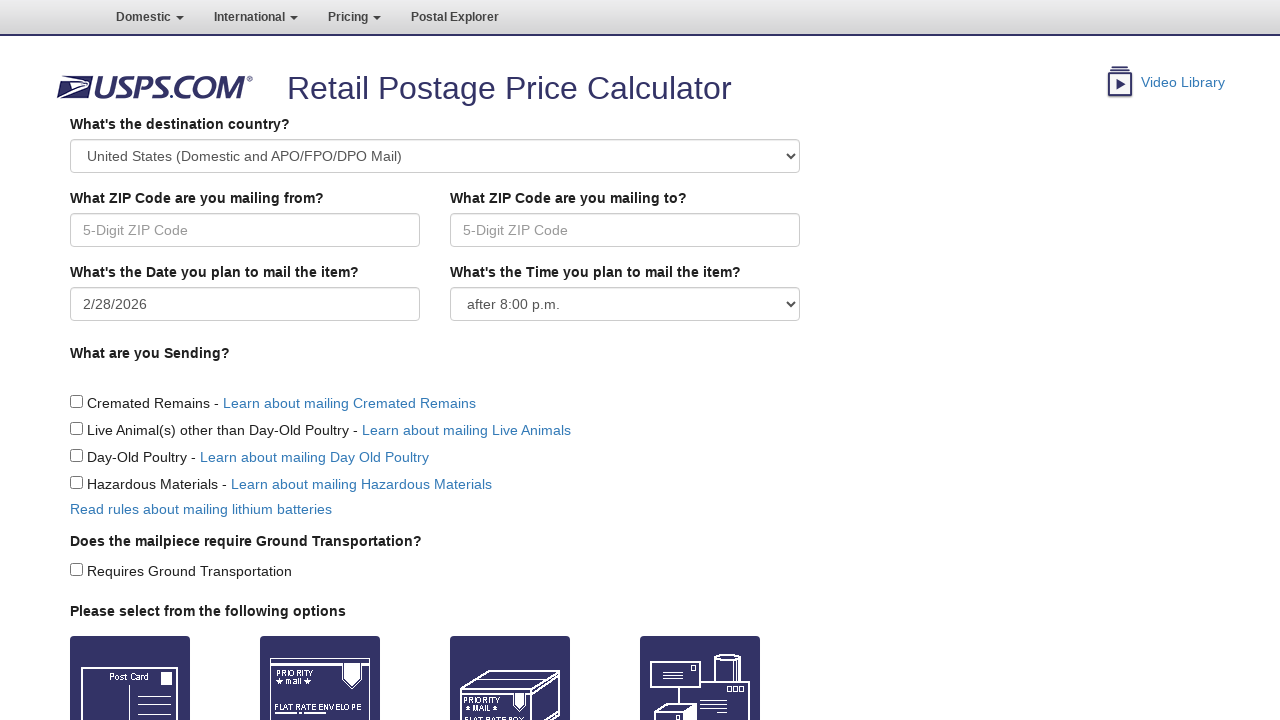

Price calculator page loaded and Origin field is visible
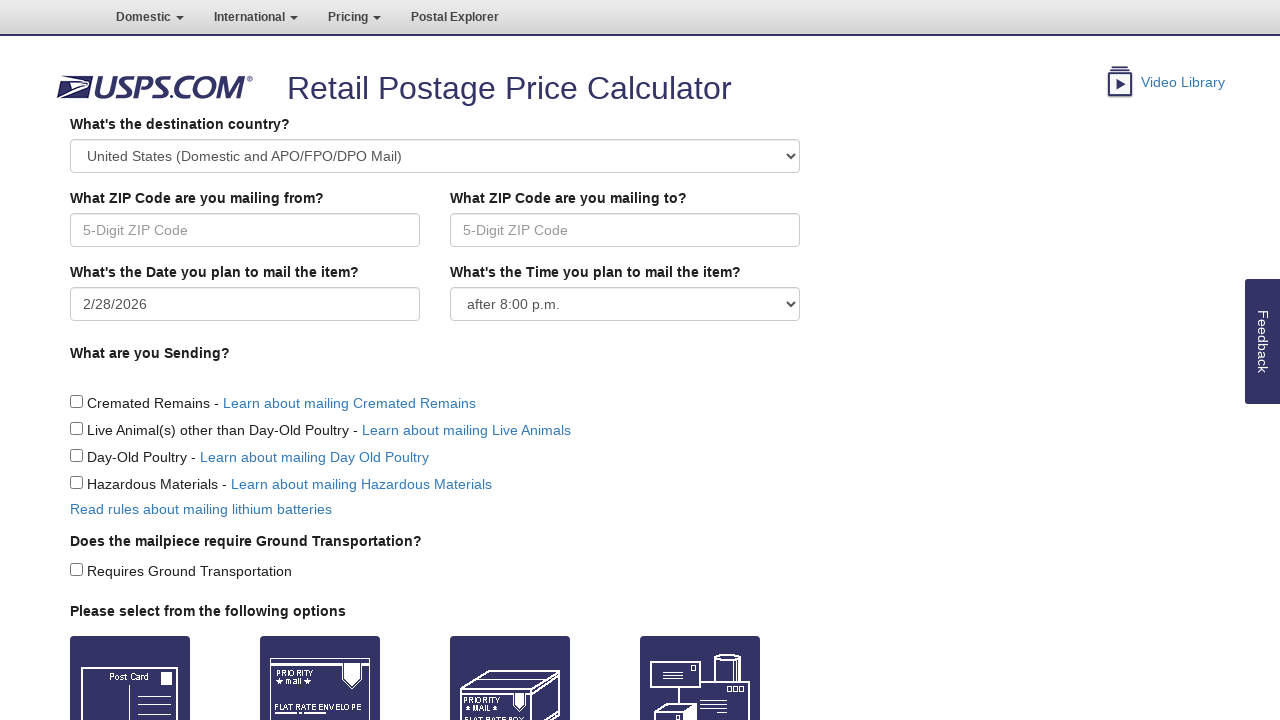

Entered zip code 11218 in the Origin field on //*[@id='Origin']
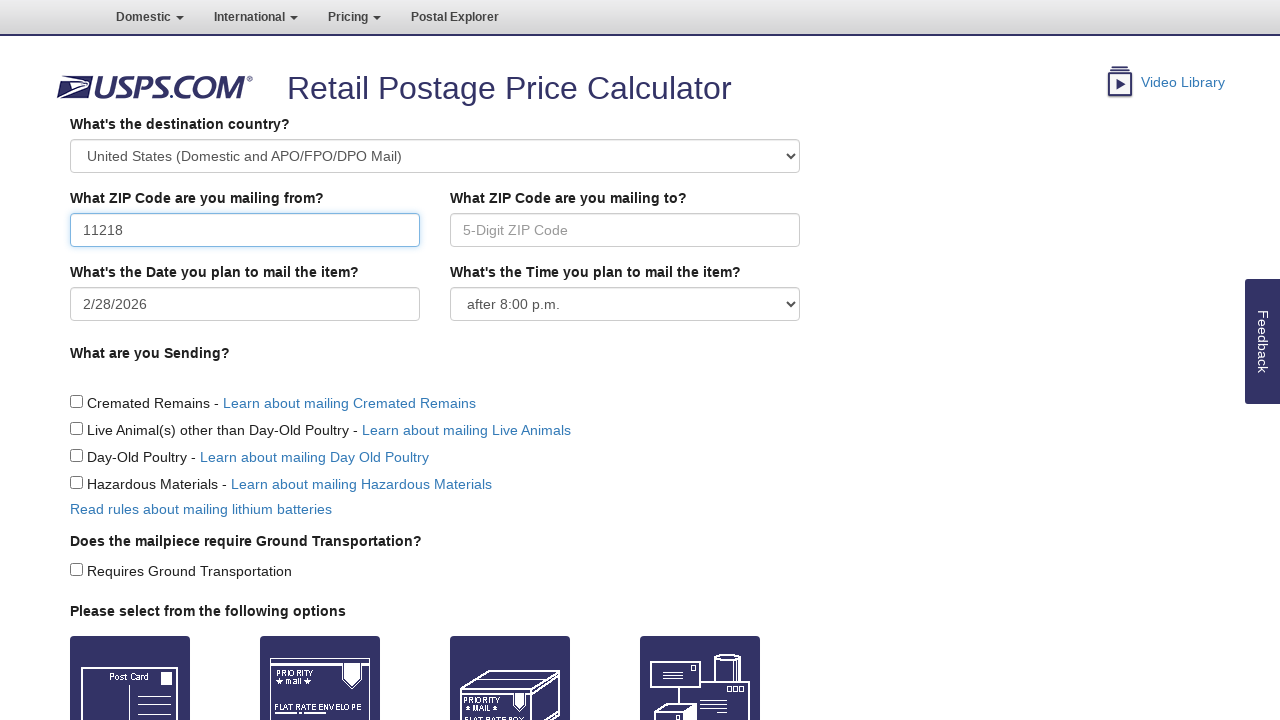

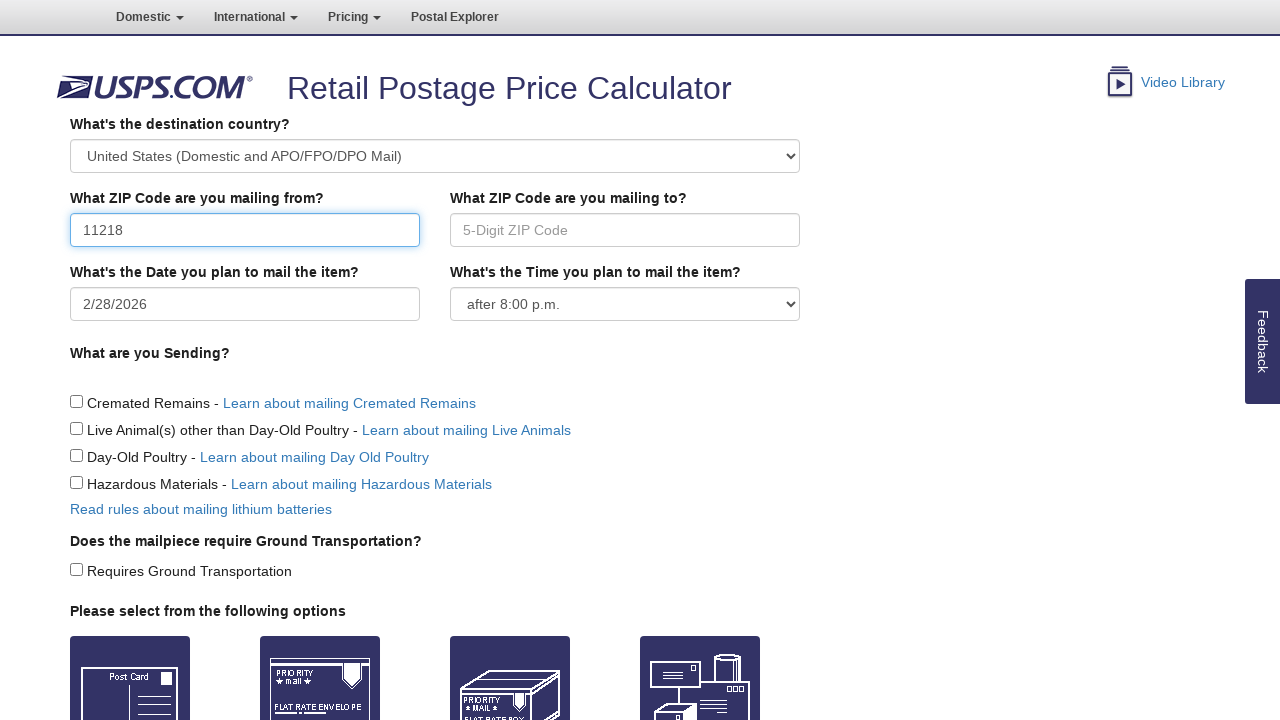